Tests text input functionality on a web form by typing text into an input field, verifying the value, then clearing the field and verifying it's empty.

Starting URL: https://bonigarcia.dev/selenium-webdriver-java/web-form.html

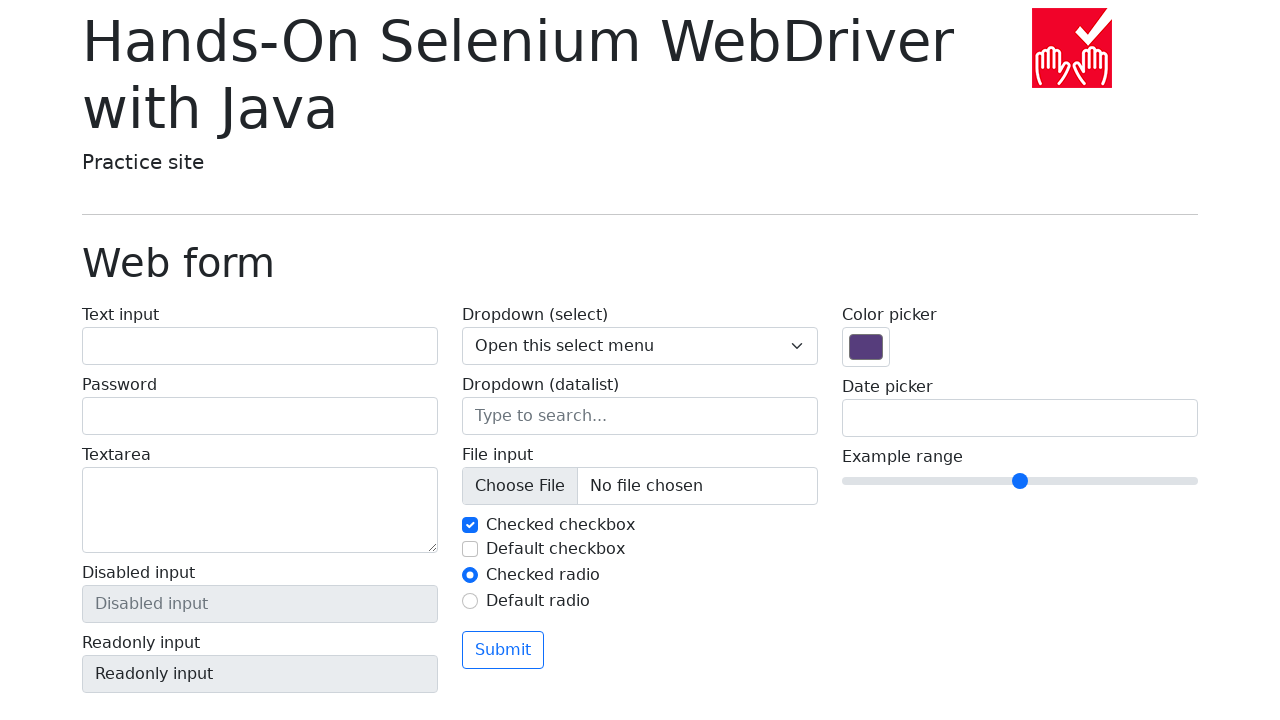

Filled text input field with 'Hello World!' on input[name='my-text']
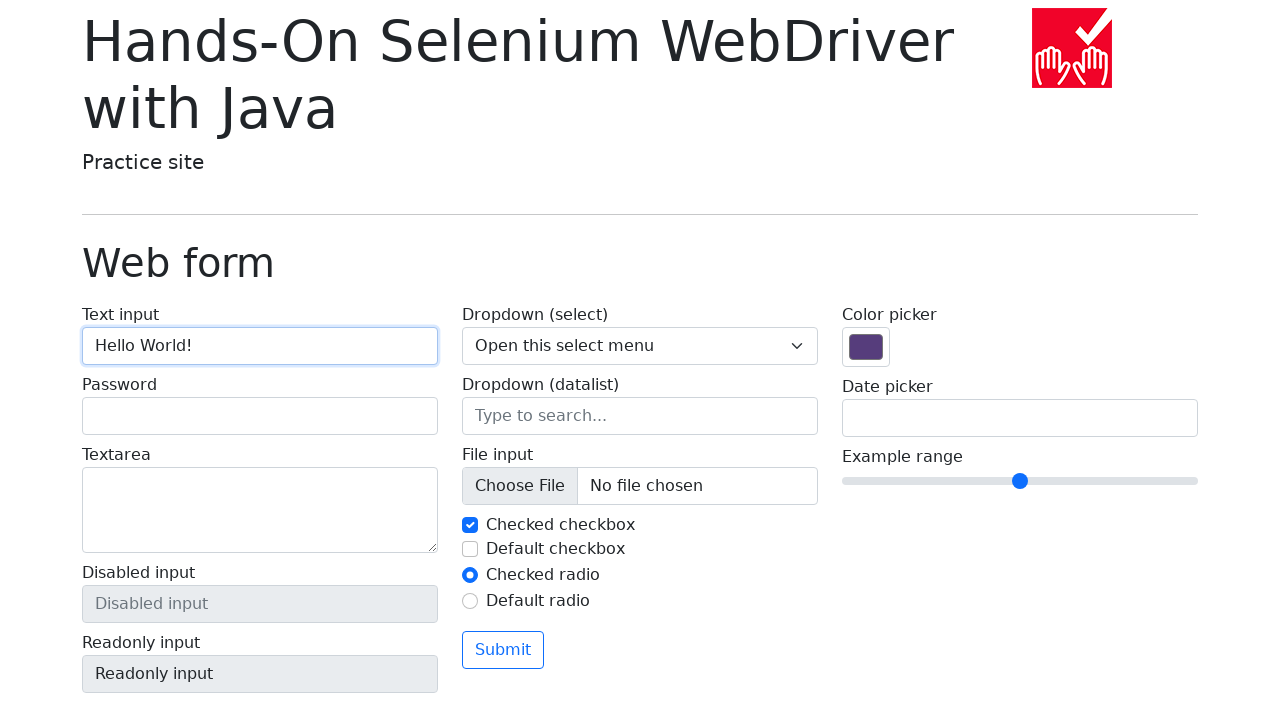

Located text input element
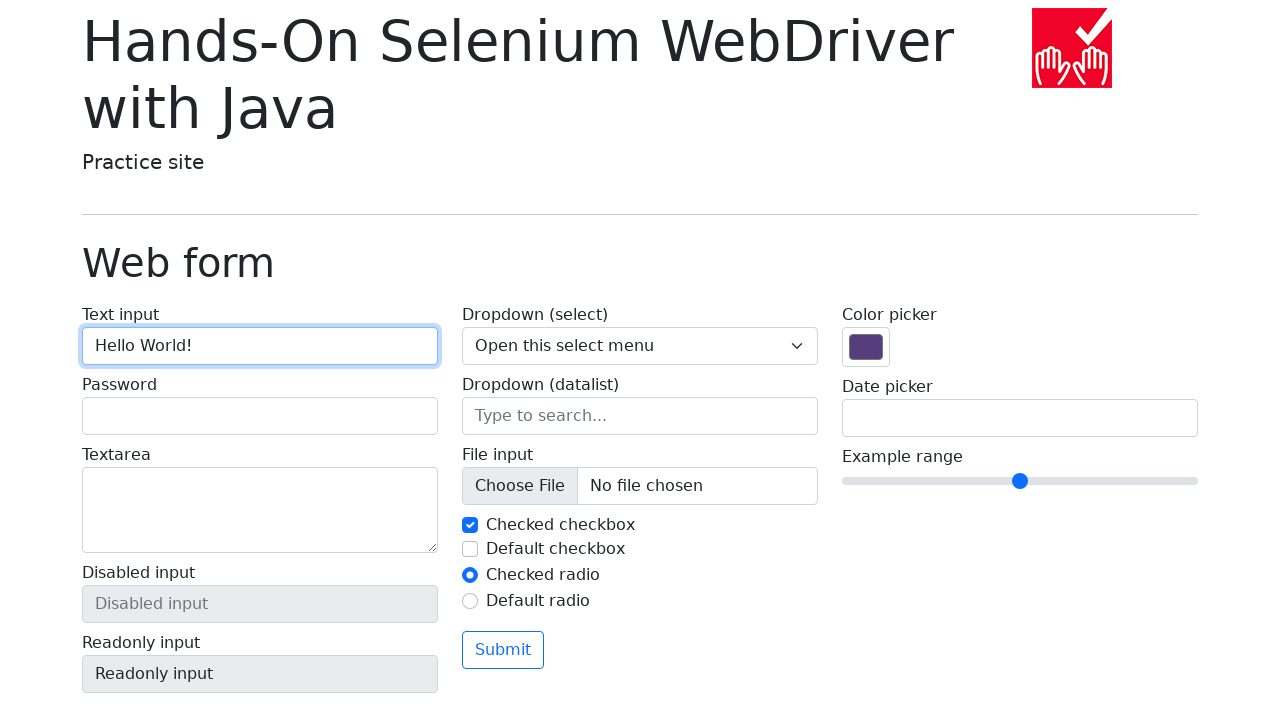

Verified input field contains 'Hello World!'
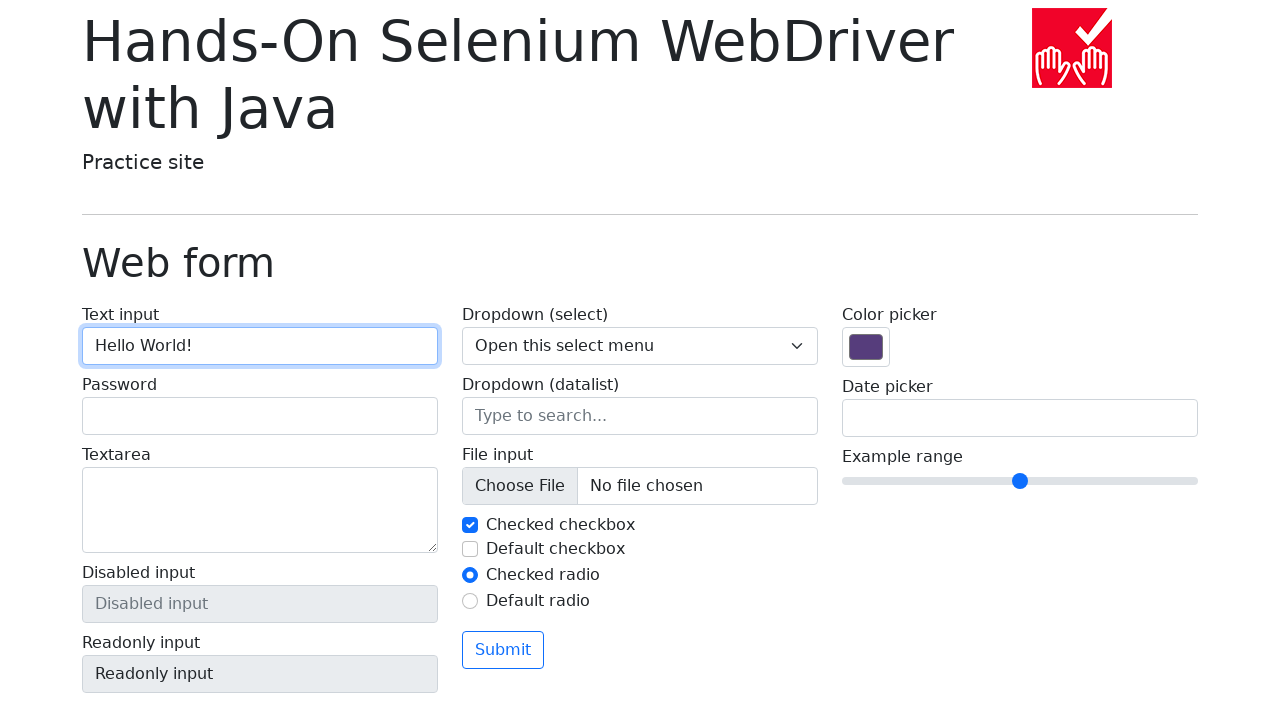

Cleared the text input field on input[name='my-text']
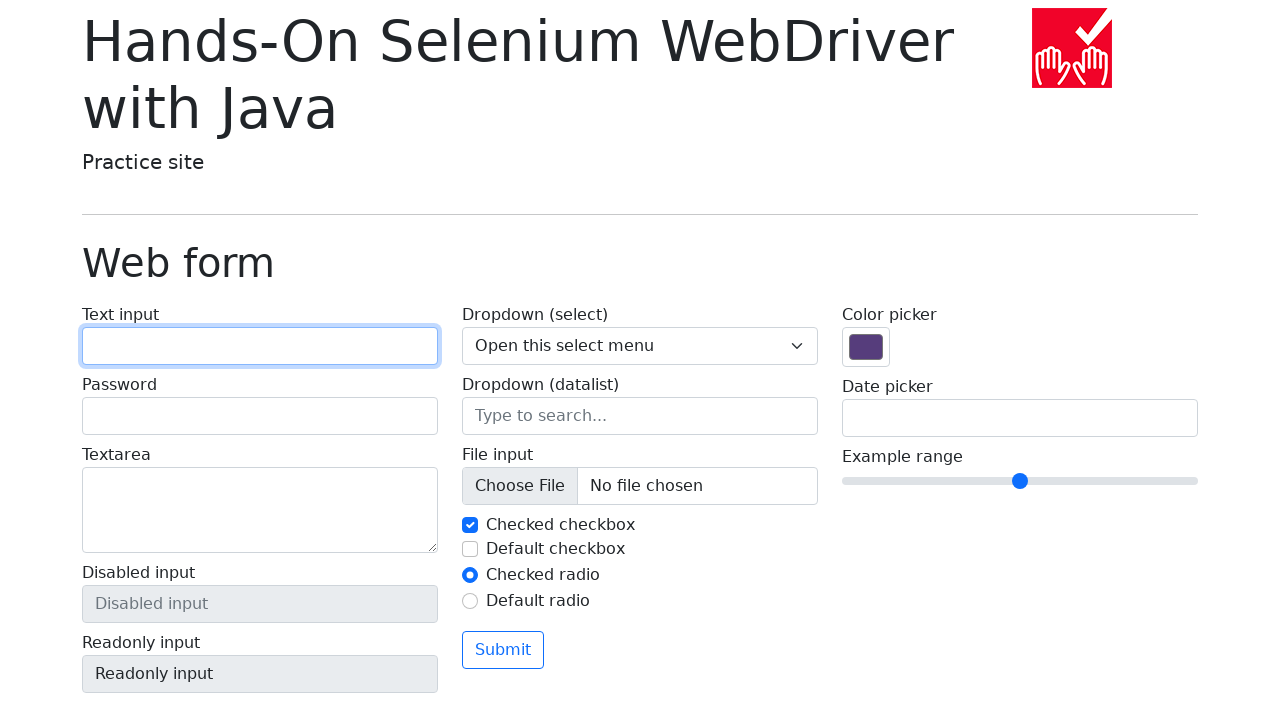

Verified input field is empty
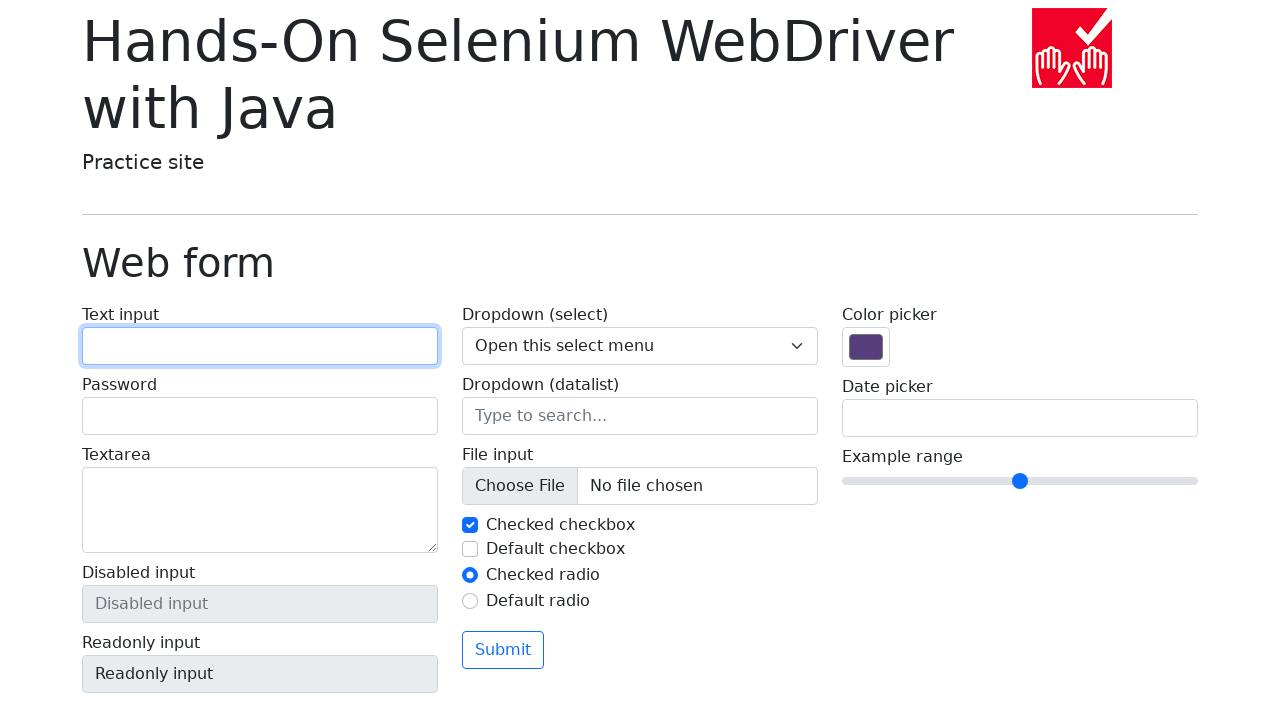

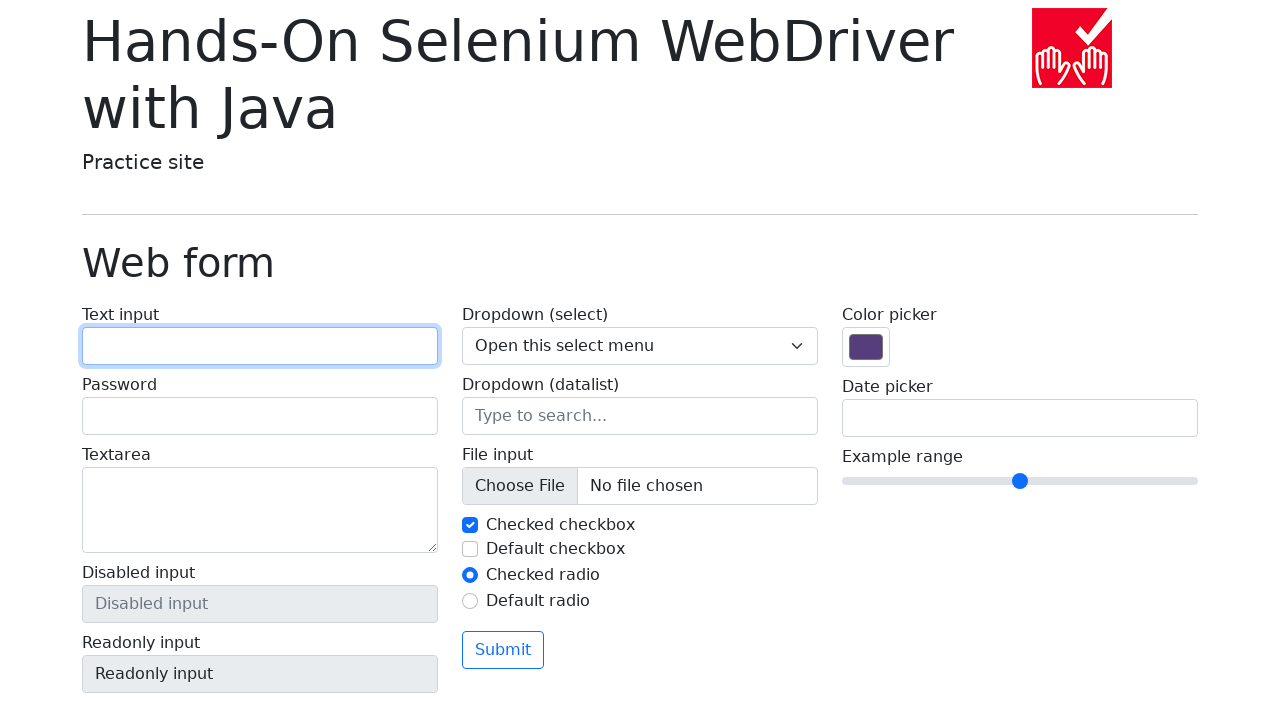